Navigates through paginated table to find and select checkboxes for rows containing "Denmark", continuing through pagination until found or end is reached

Starting URL: https://selectorshub.com/xpath-practice-page/

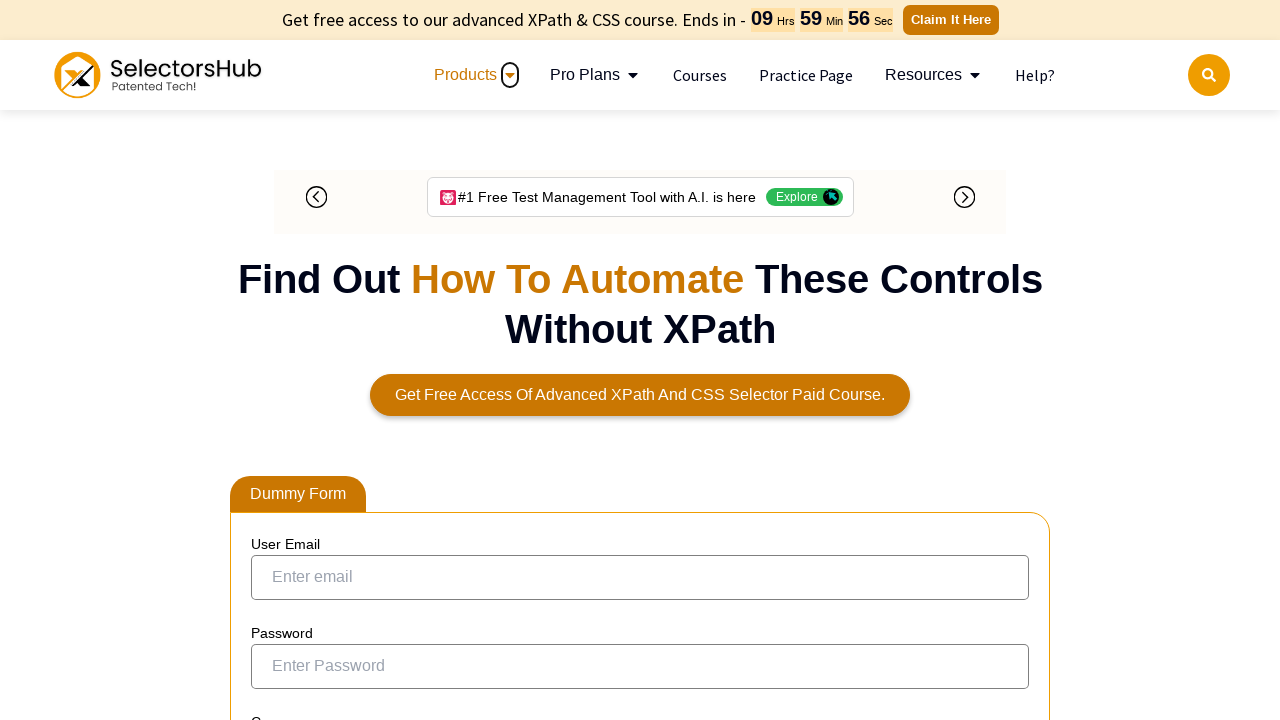

Waited 3 seconds for page to load
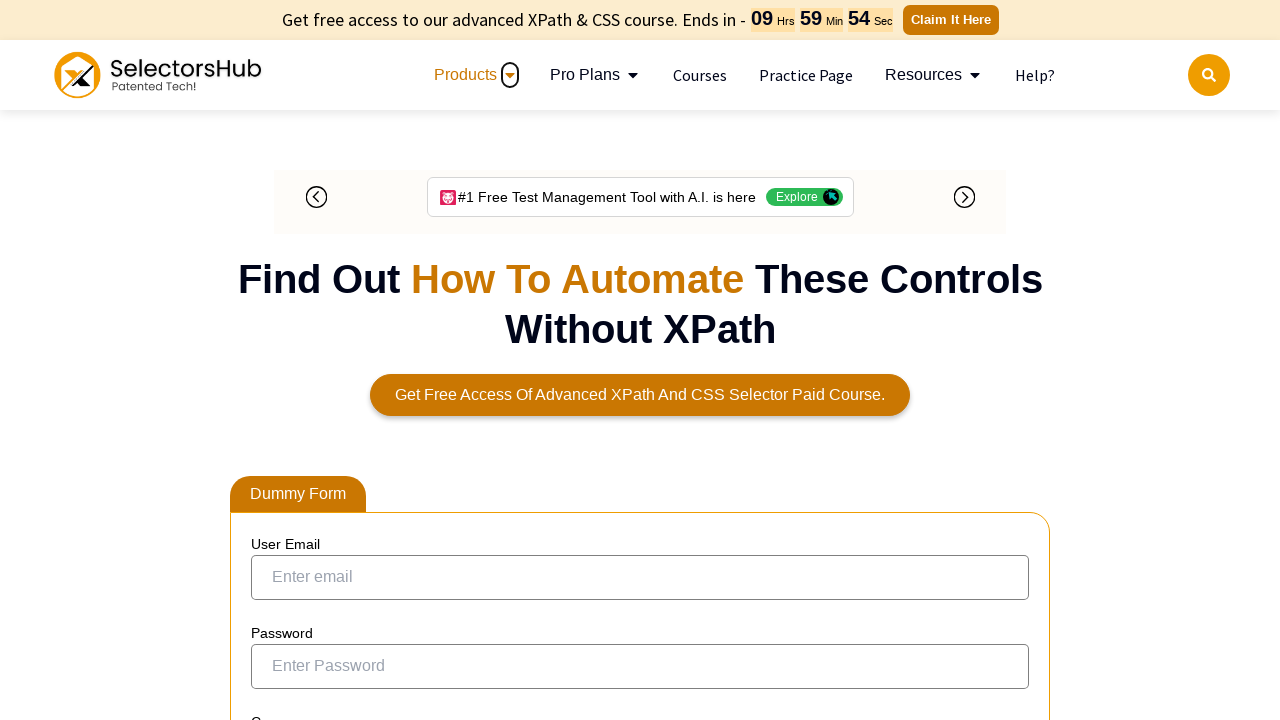

Located all 'Denmark' cells on current page
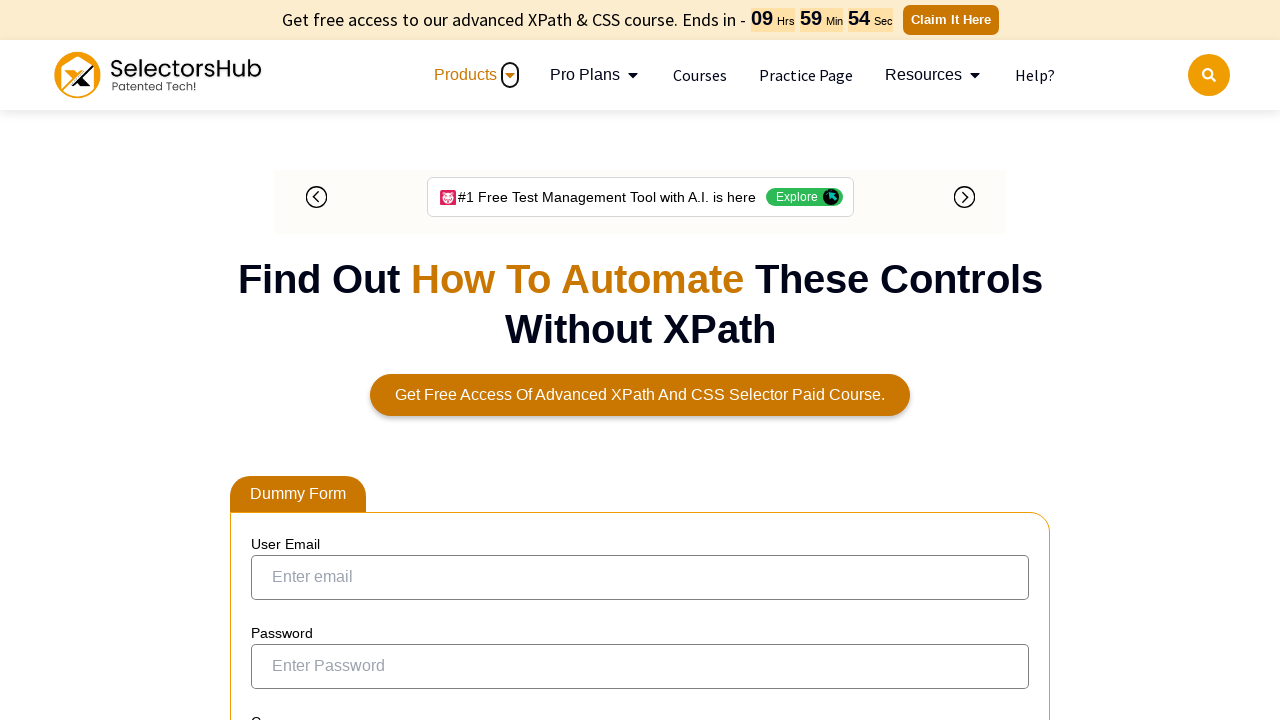

Located 1 checkbox(es) for Denmark row(s)
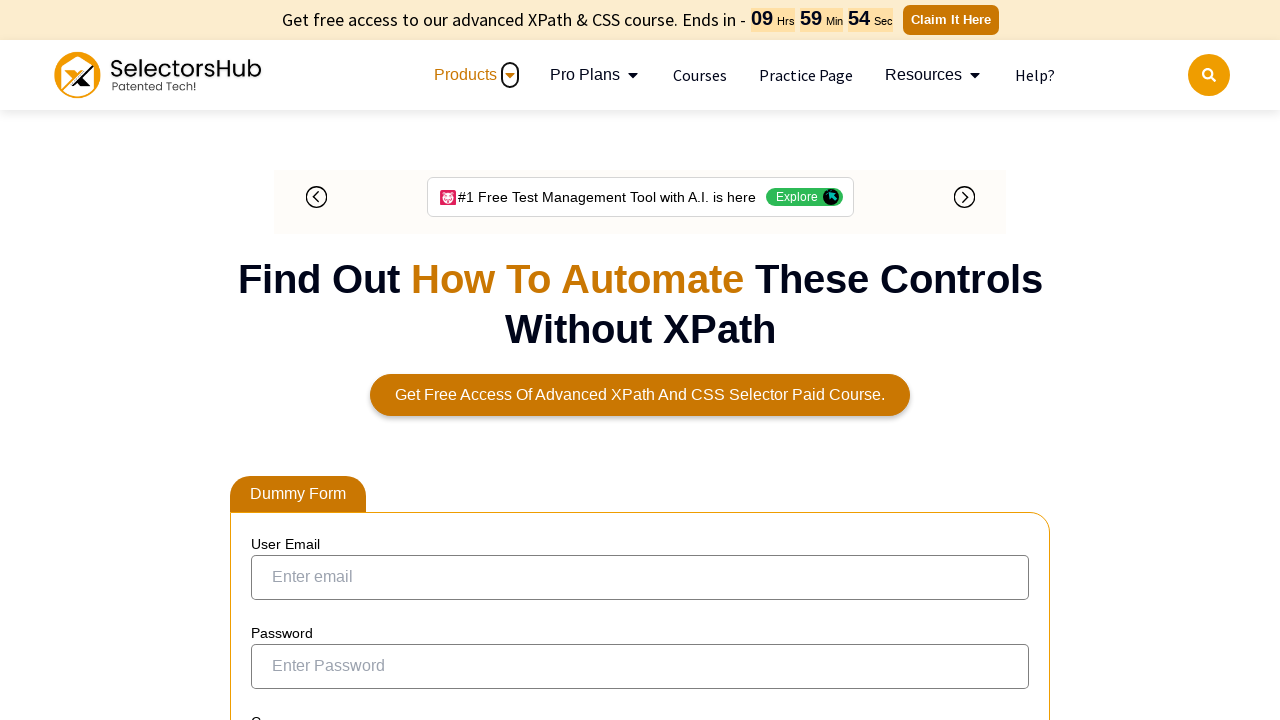

Clicked checkbox for Denmark row at (266, 352) on (//td[text()='Denmark'])/preceding-sibling::td/input[@type='checkbox'] >> nth=0
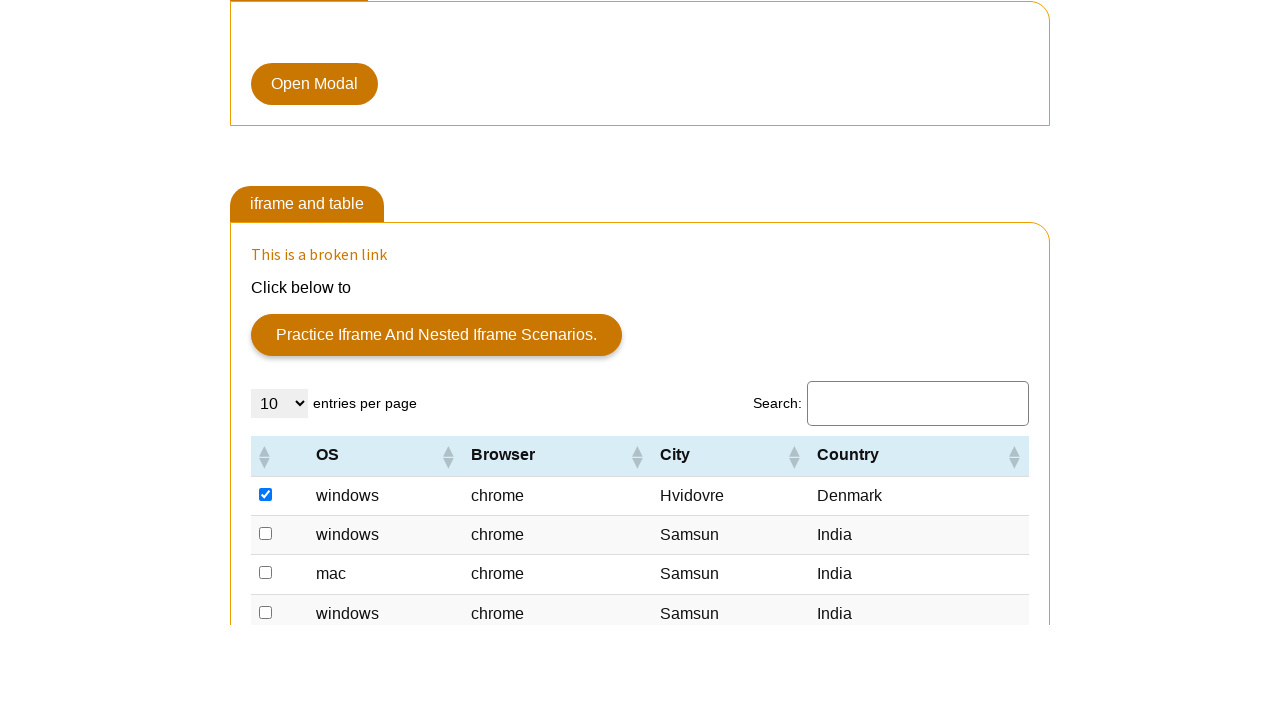

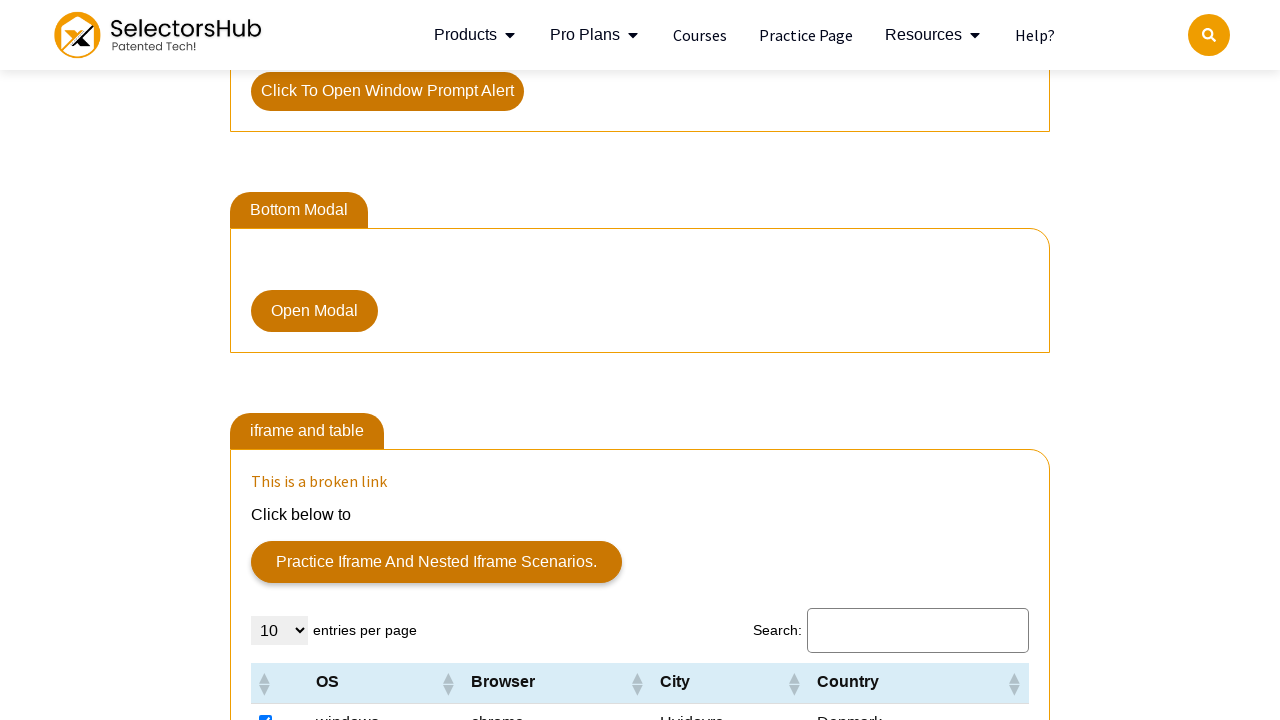